Tests prompt dialog by clicking prompt button, entering text, and verifying the entered text appears in output

Starting URL: https://atidcollege.co.il/Xamples/ex_switch_navigation.html

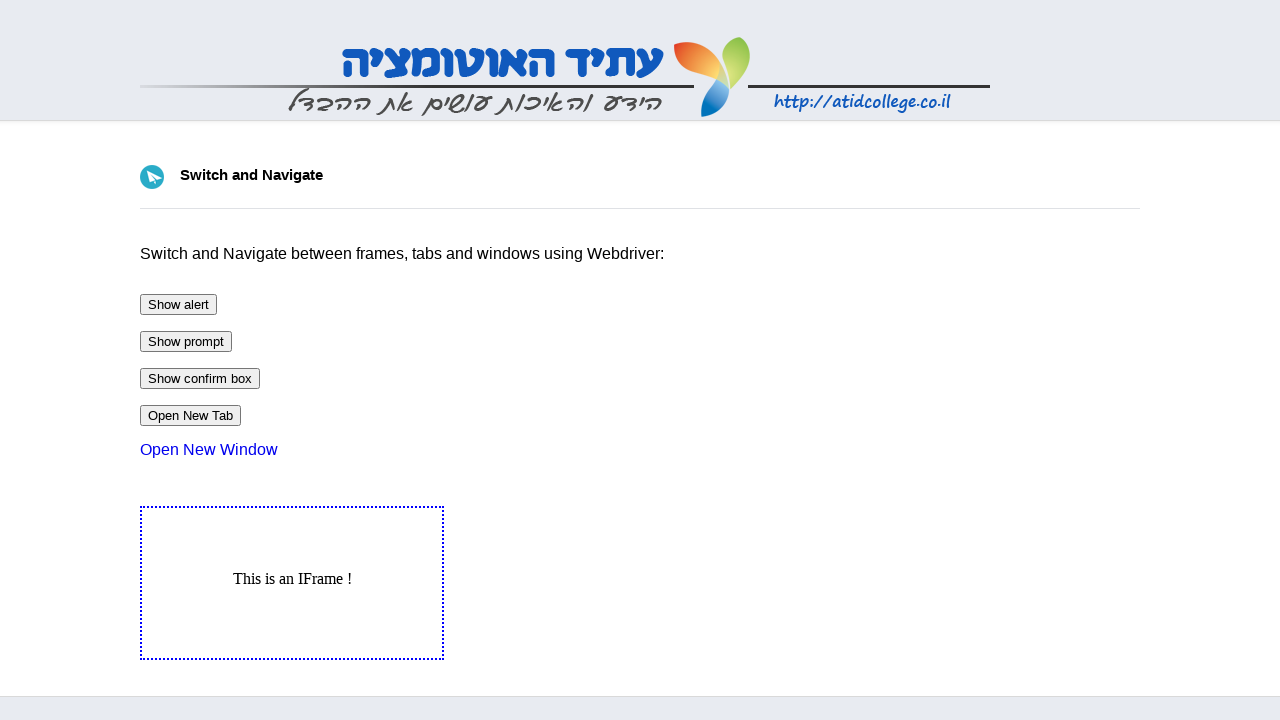

Set up dialog handler to accept prompt with text 'Dolev'
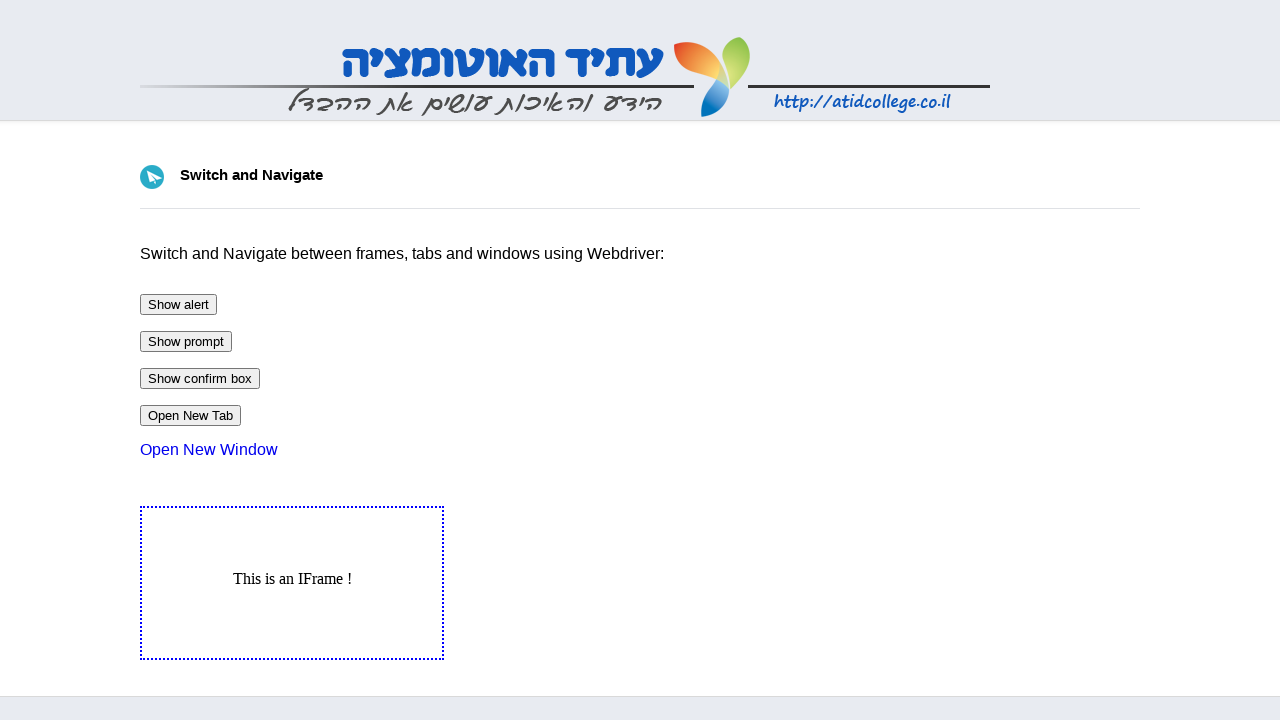

Clicked prompt button at (186, 342) on #btnPrompt
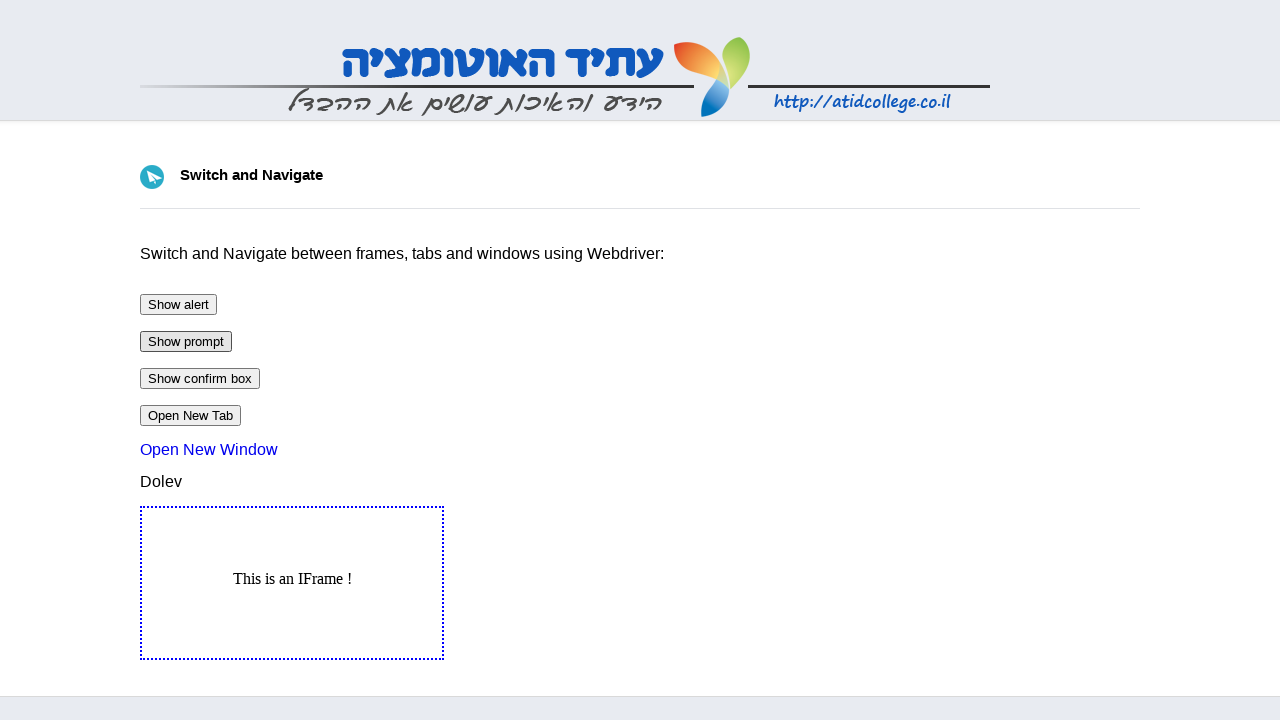

Verified that output displays entered text 'Dolev'
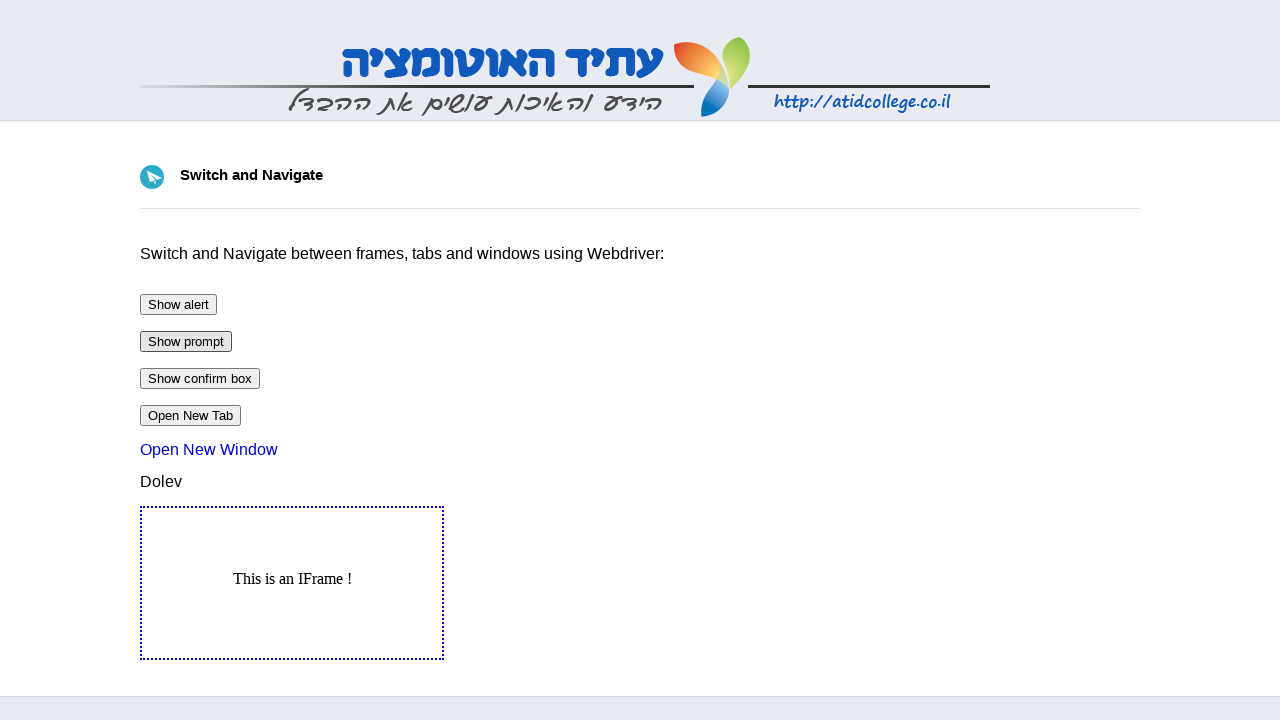

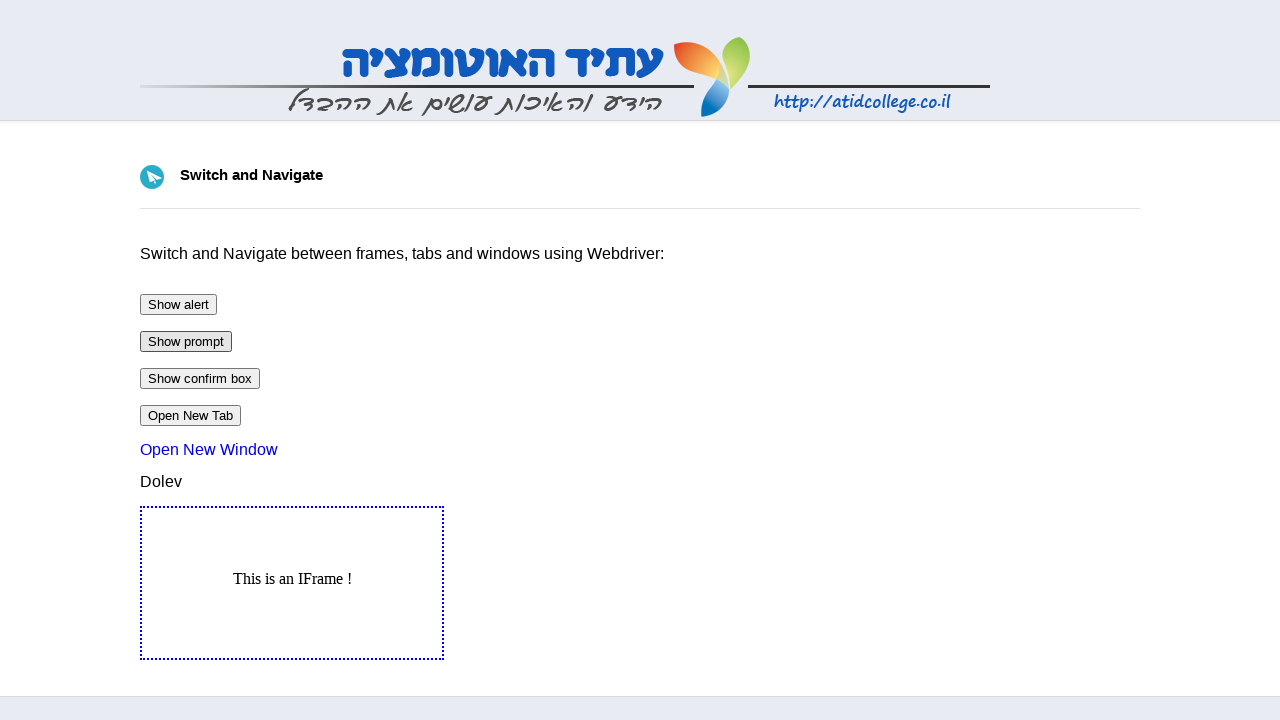